Tests a practice registration form by filling in personal information fields (name, email, phone, country) and submitting the form

Starting URL: http://suninjuly.github.io/registration1.html

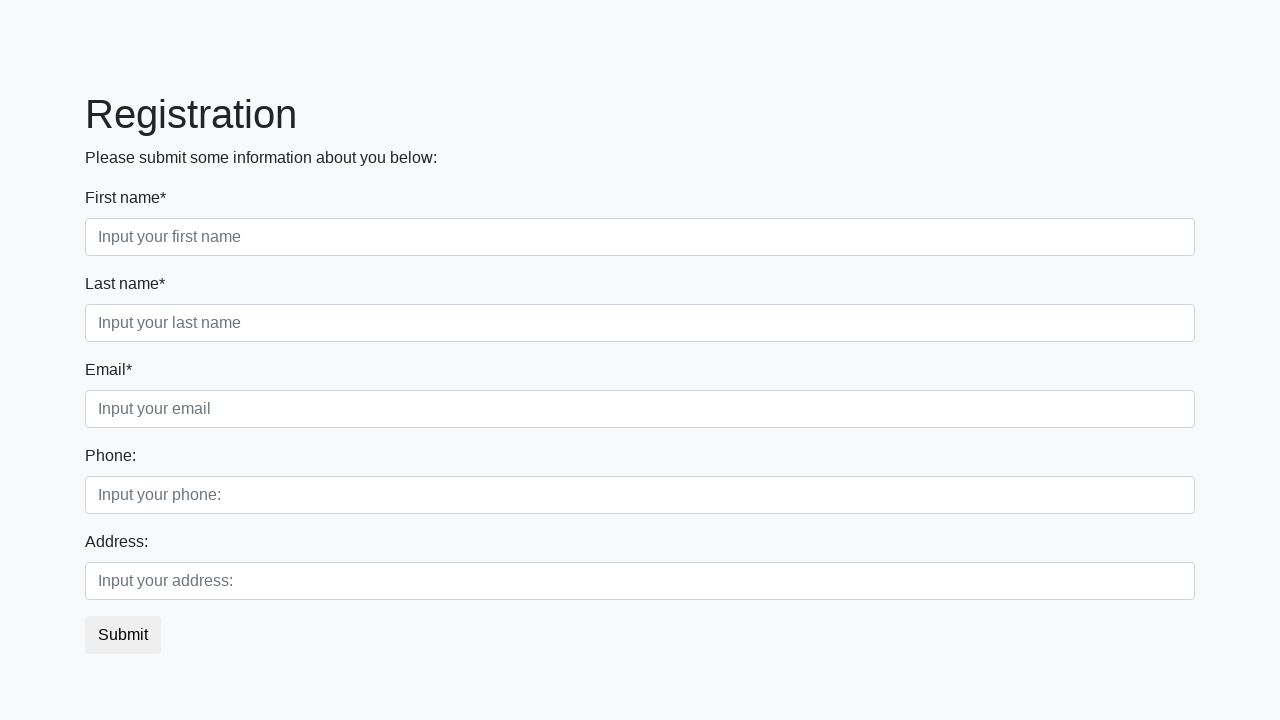

Filled first name field with 'Denis' on .form-control.first
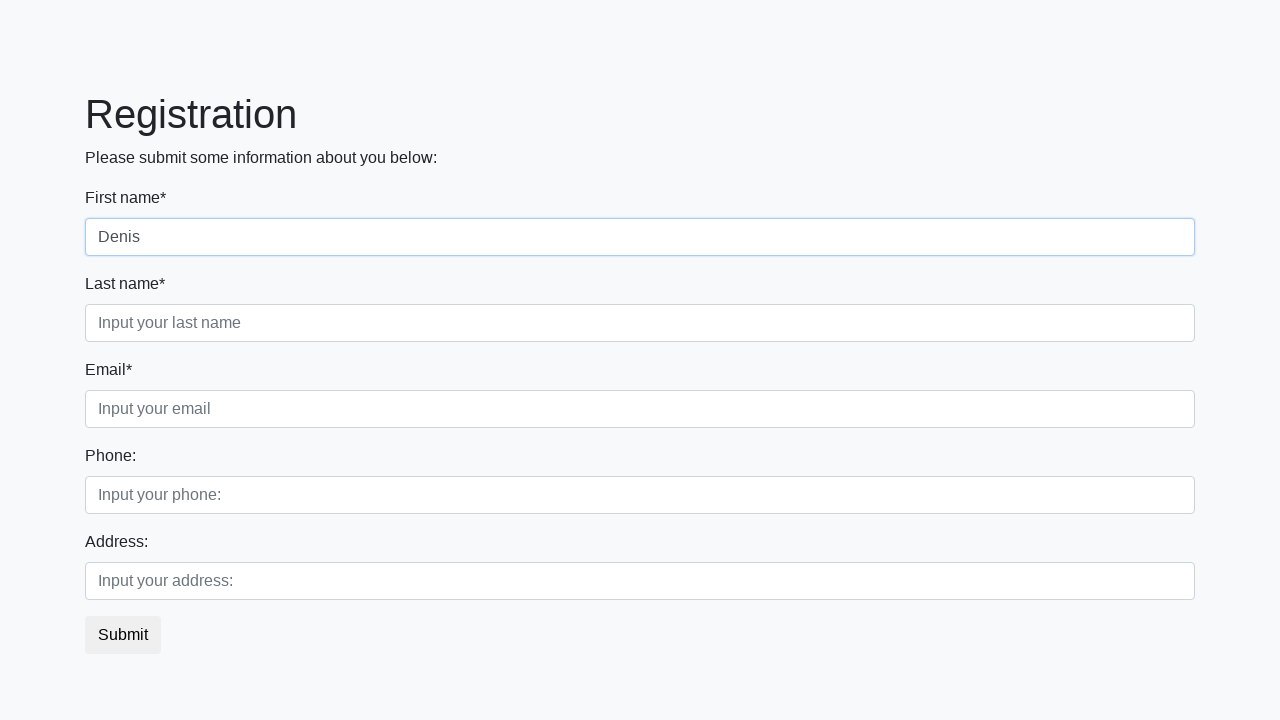

Filled email field with 'denisplotkin95@gmail.com' on input[type='text'].form-control.second
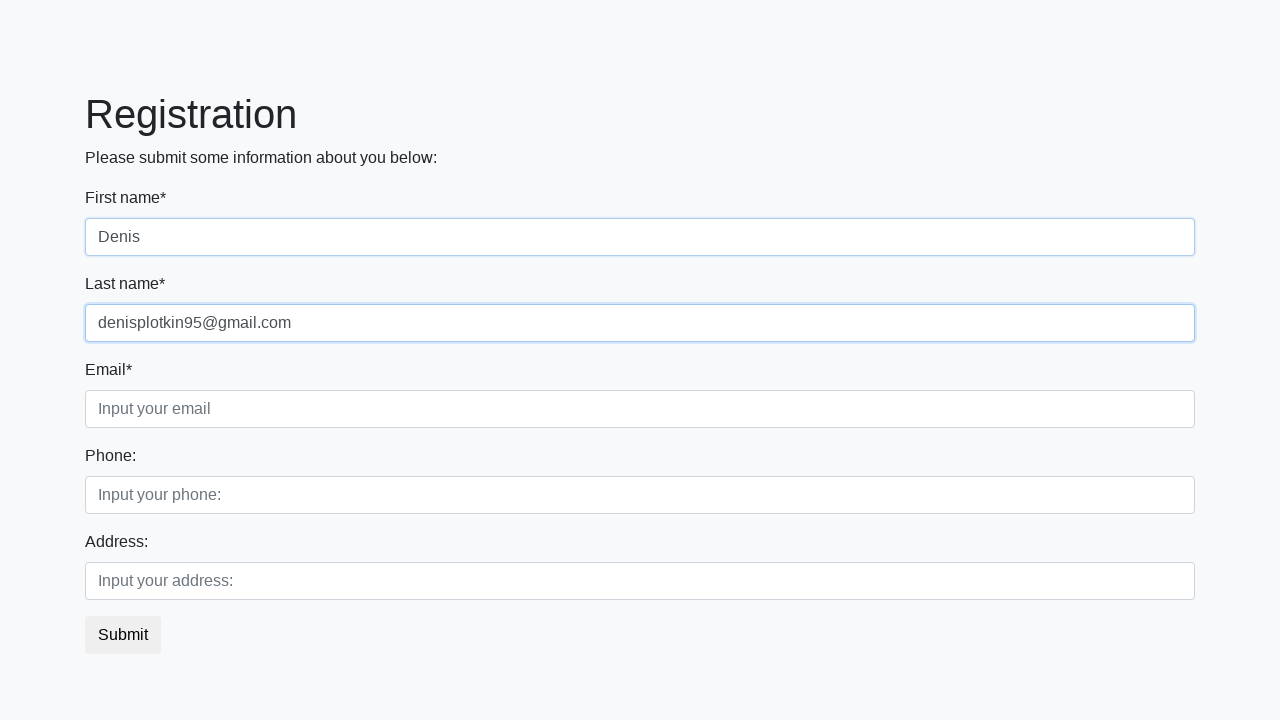

Filled phone field with '555-123-4567' on //div[@class='second_block']//input[@class='form-control first']
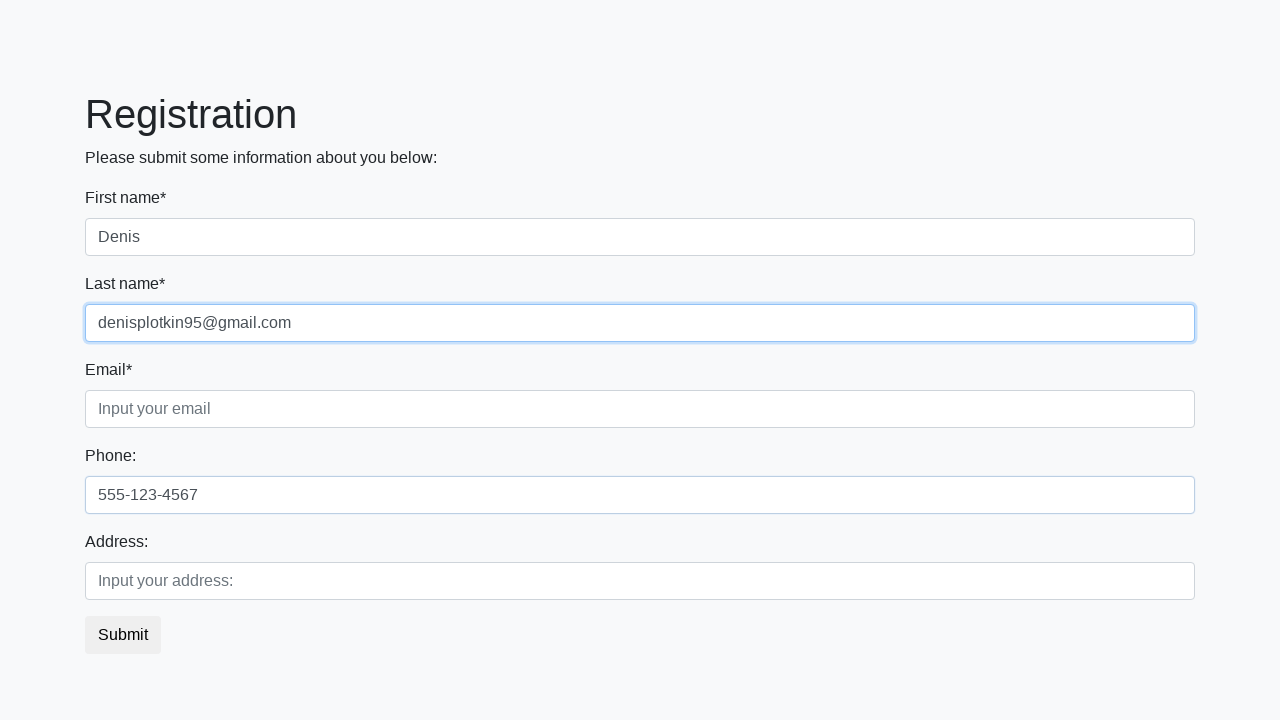

Filled country field with 'Ukraine' on //div[@class='second_block']//input[@class='form-control second']
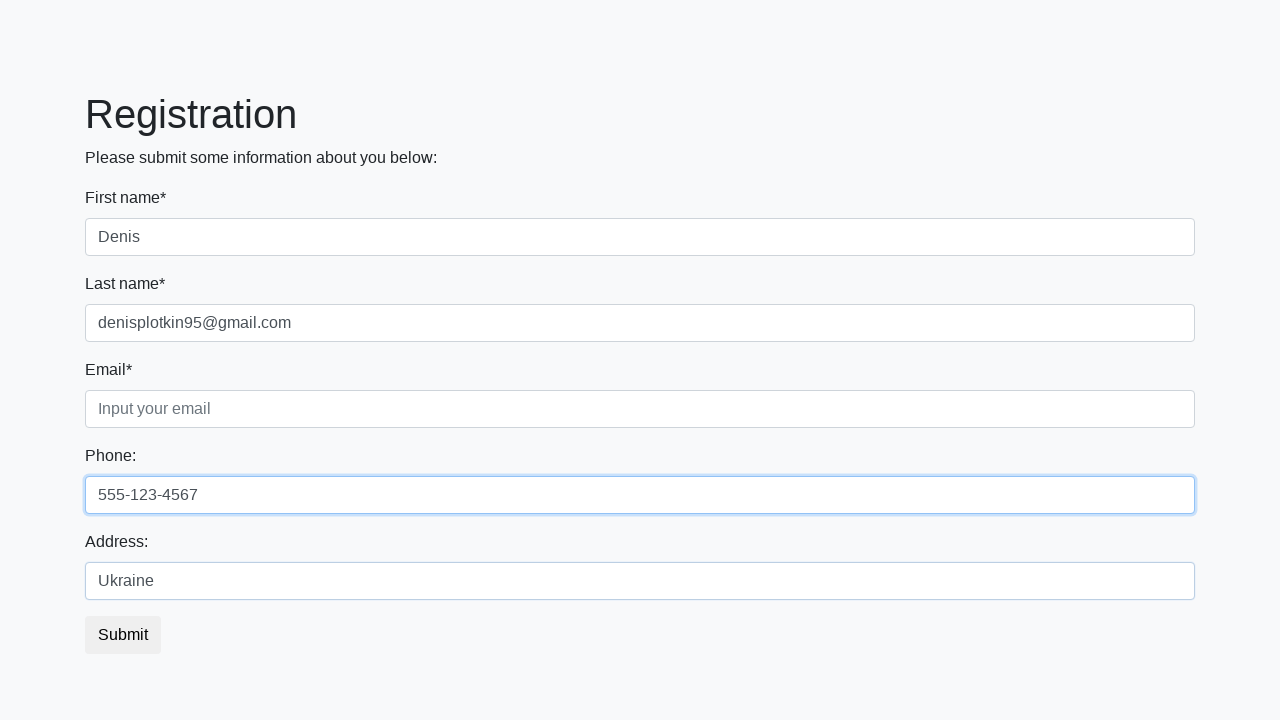

Clicked submit button to submit registration form at (123, 635) on button.btn
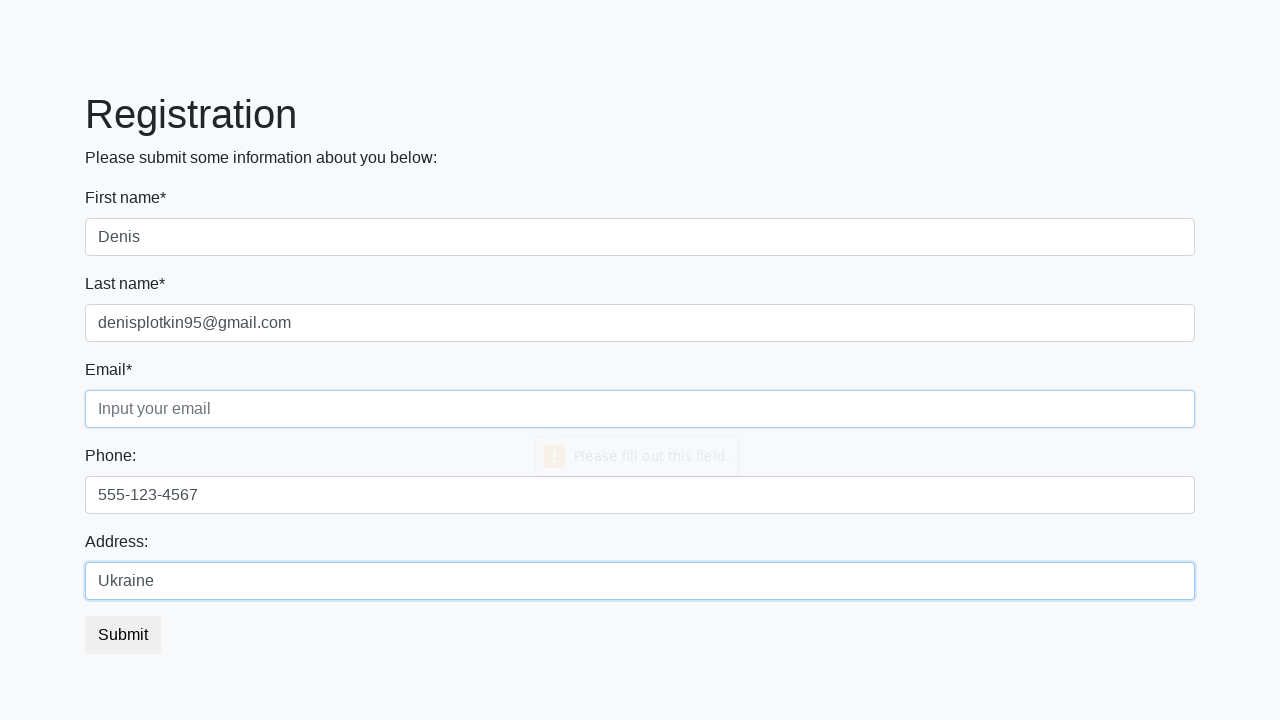

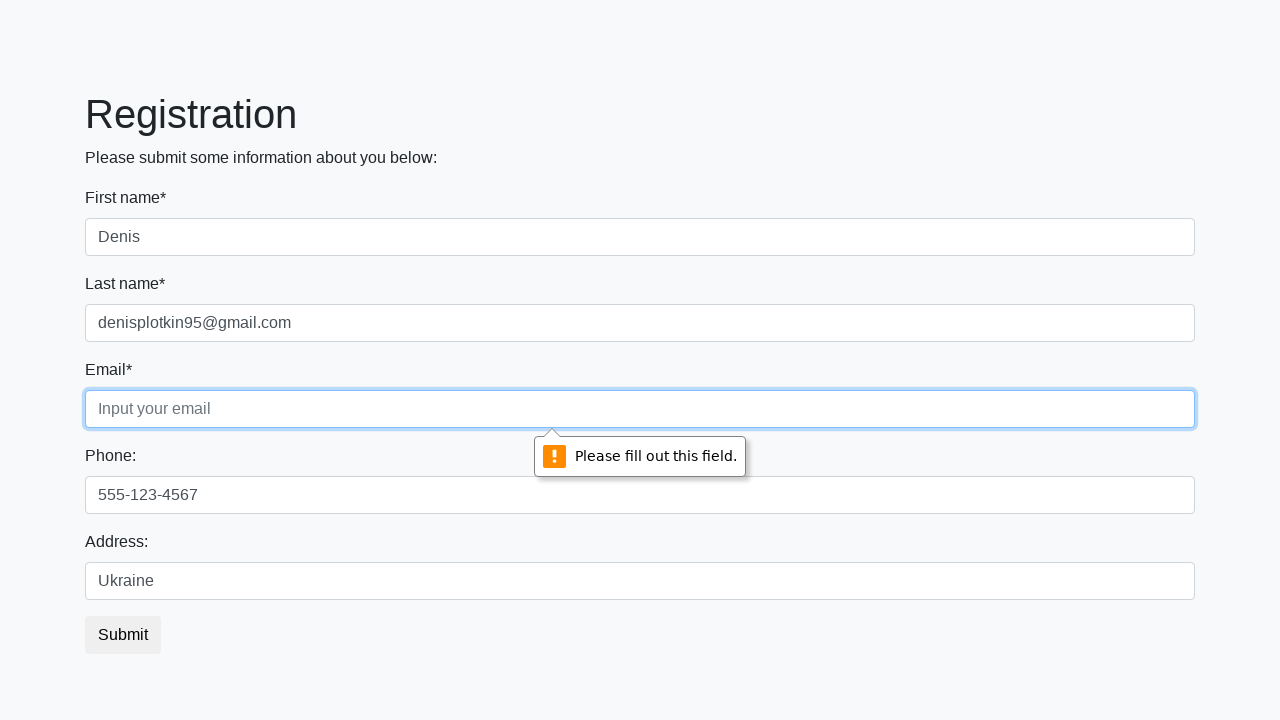